Navigates to a metals information website and clicks on an internal link to verify navigation between pages works correctly

Starting URL: https://copperm.com/

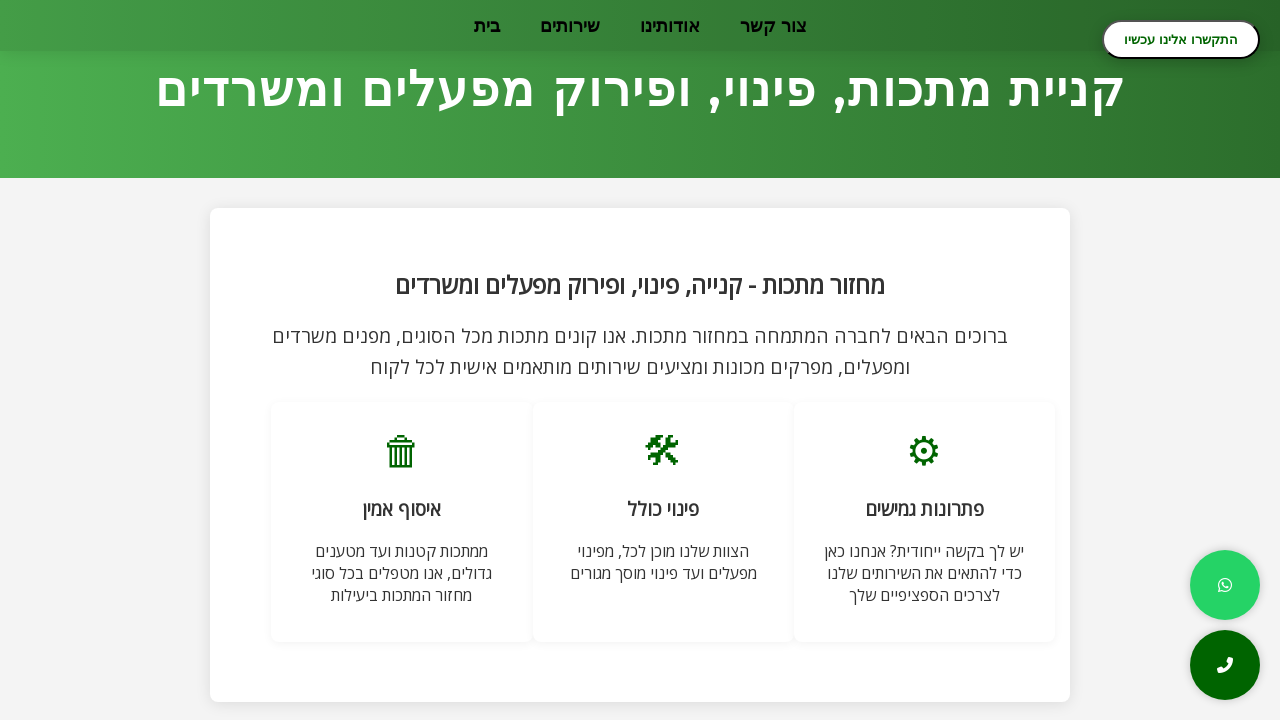

Waited for initial page to load (domcontentloaded state)
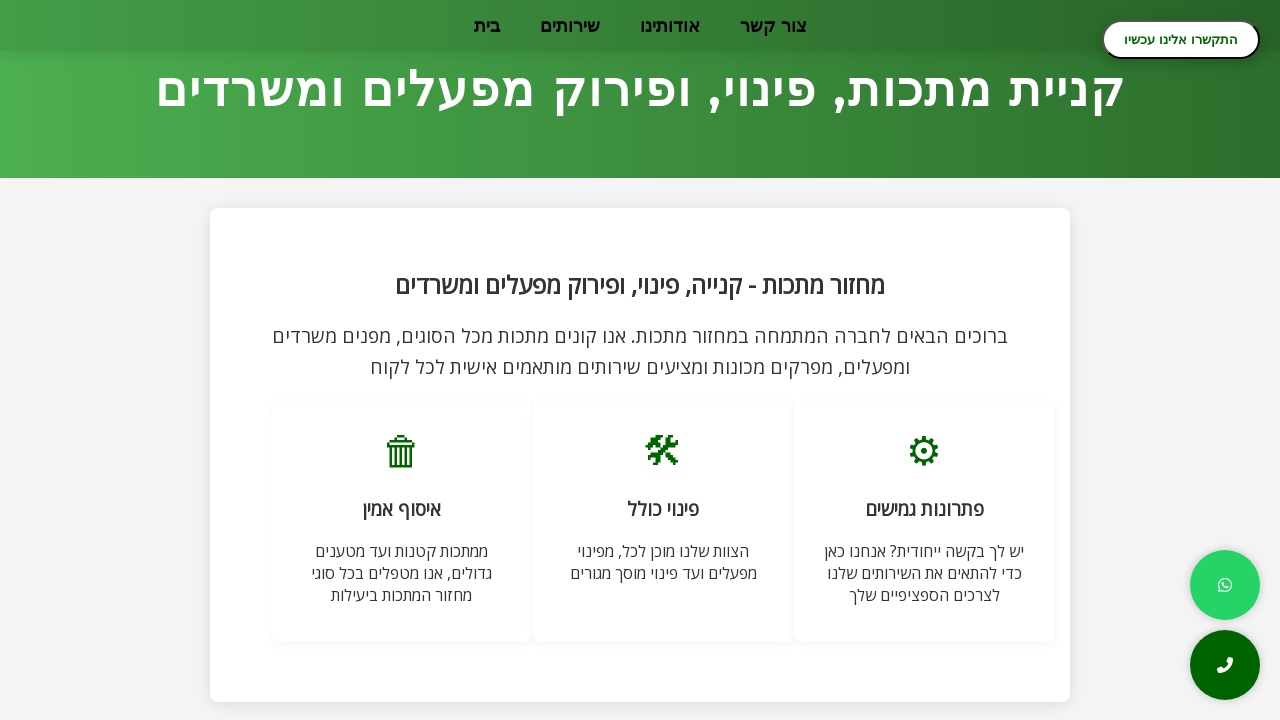

Navigated to copper metals information page
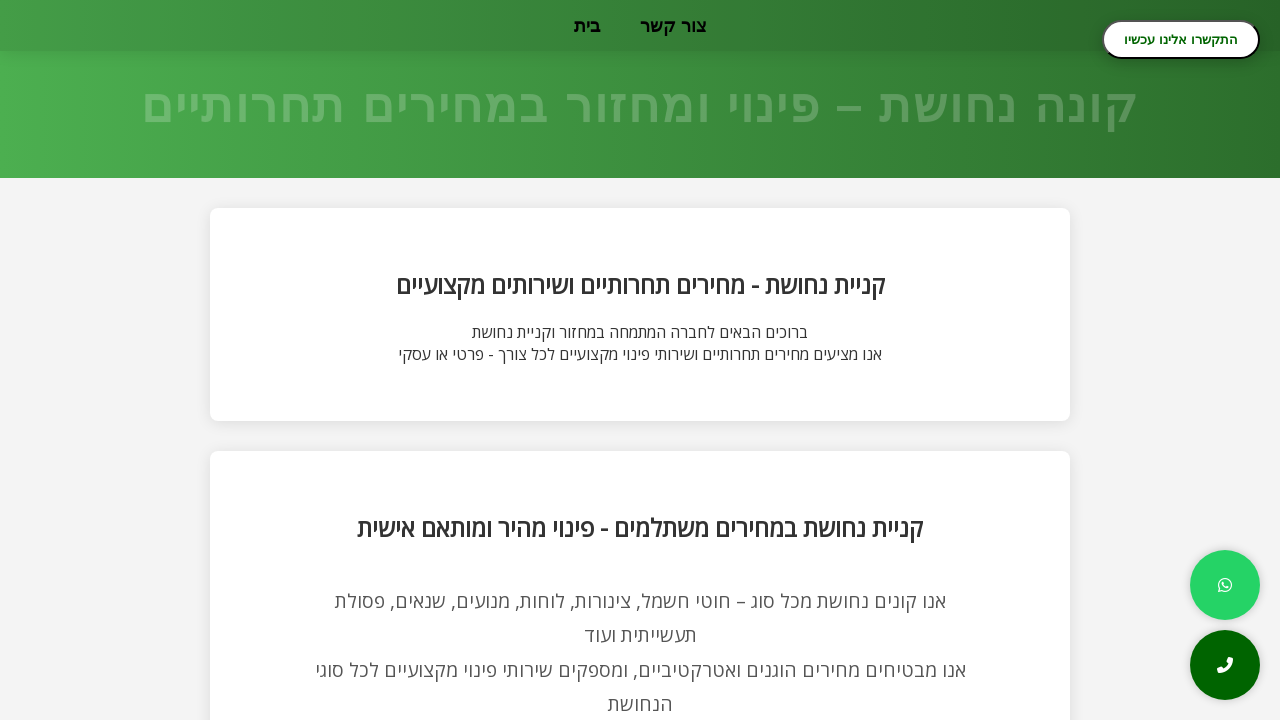

Waited for copper page content to load
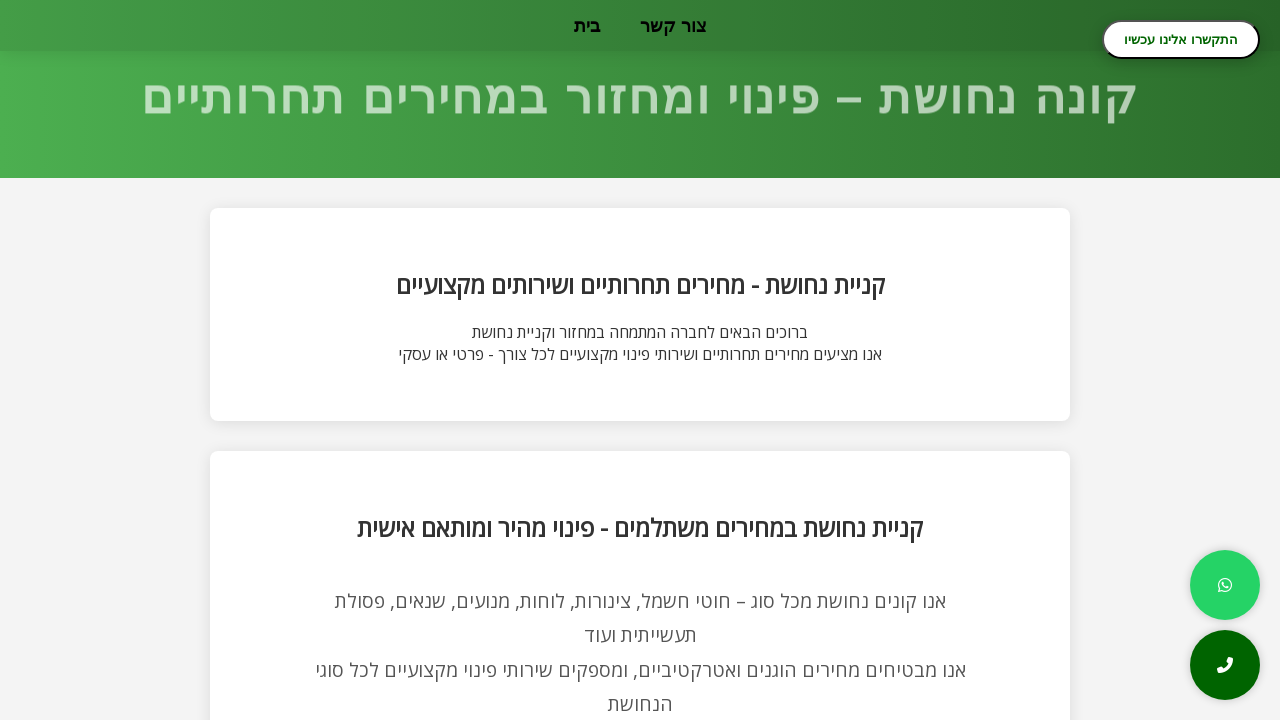

Located all internal links on the page
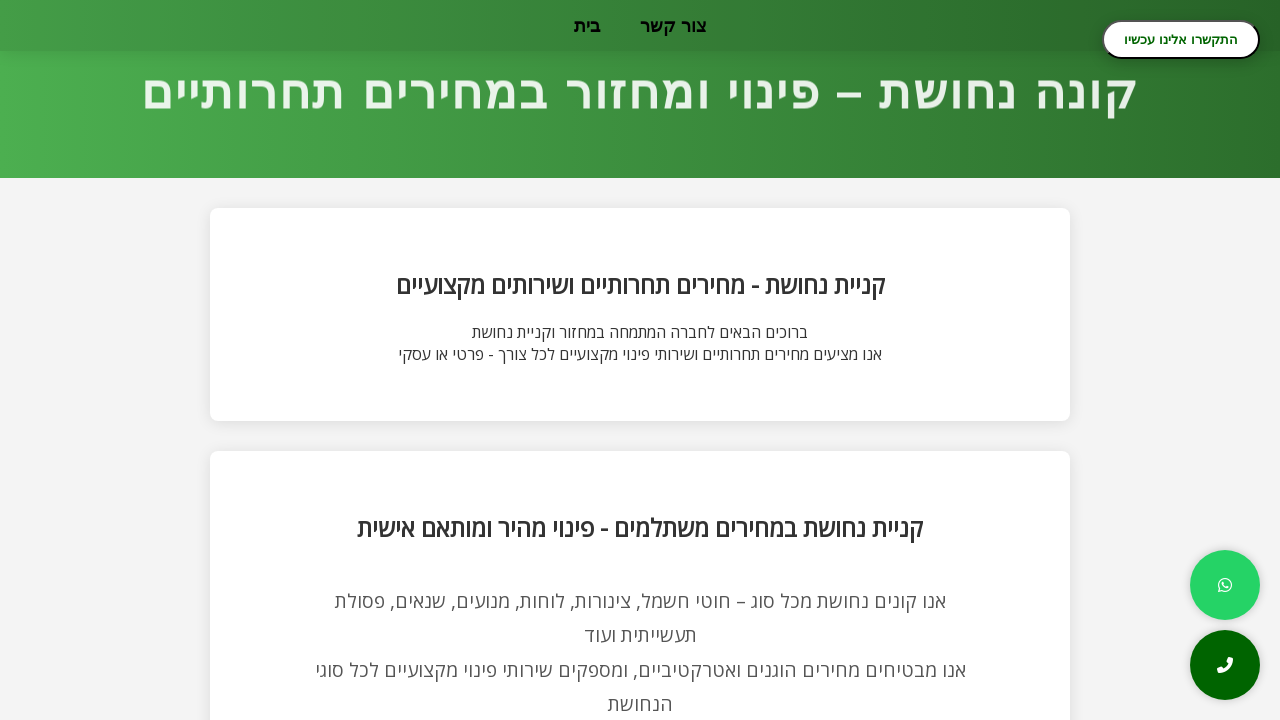

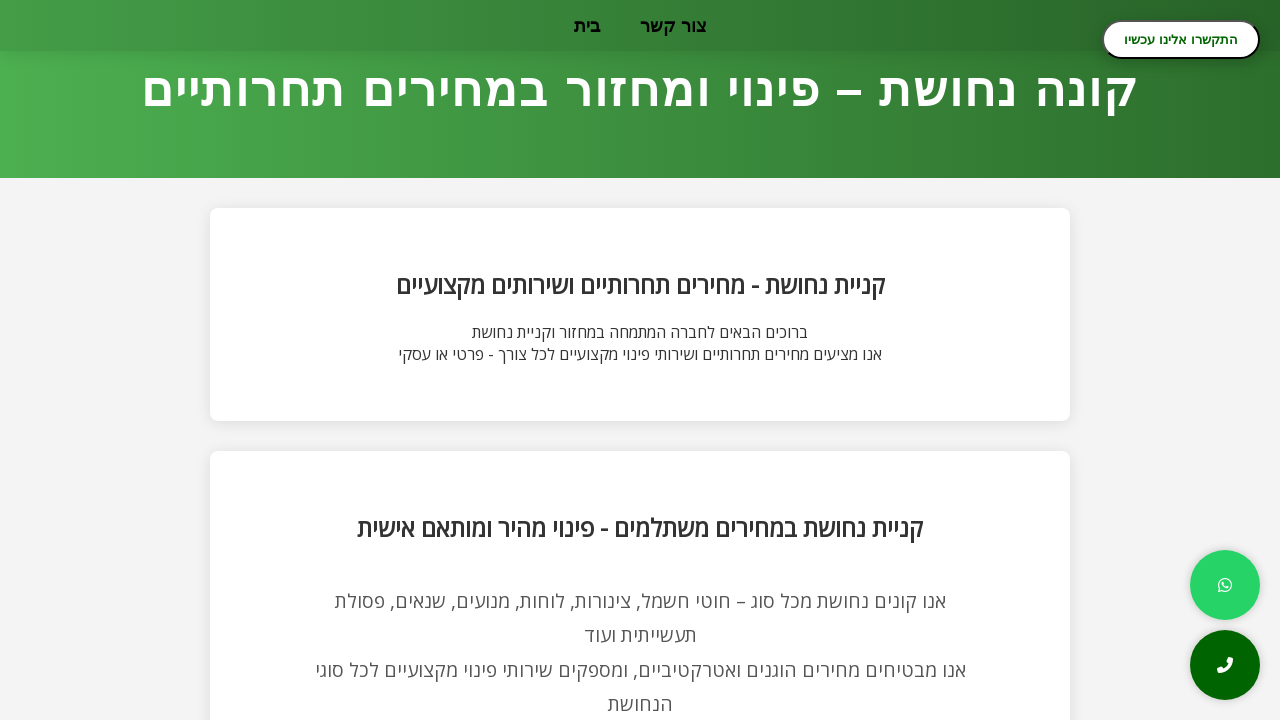